Tests password input field with various password patterns including short passwords, passwords without special characters, strong passwords, and special character only passwords.

Starting URL: https://practice.expandtesting.com/inputs

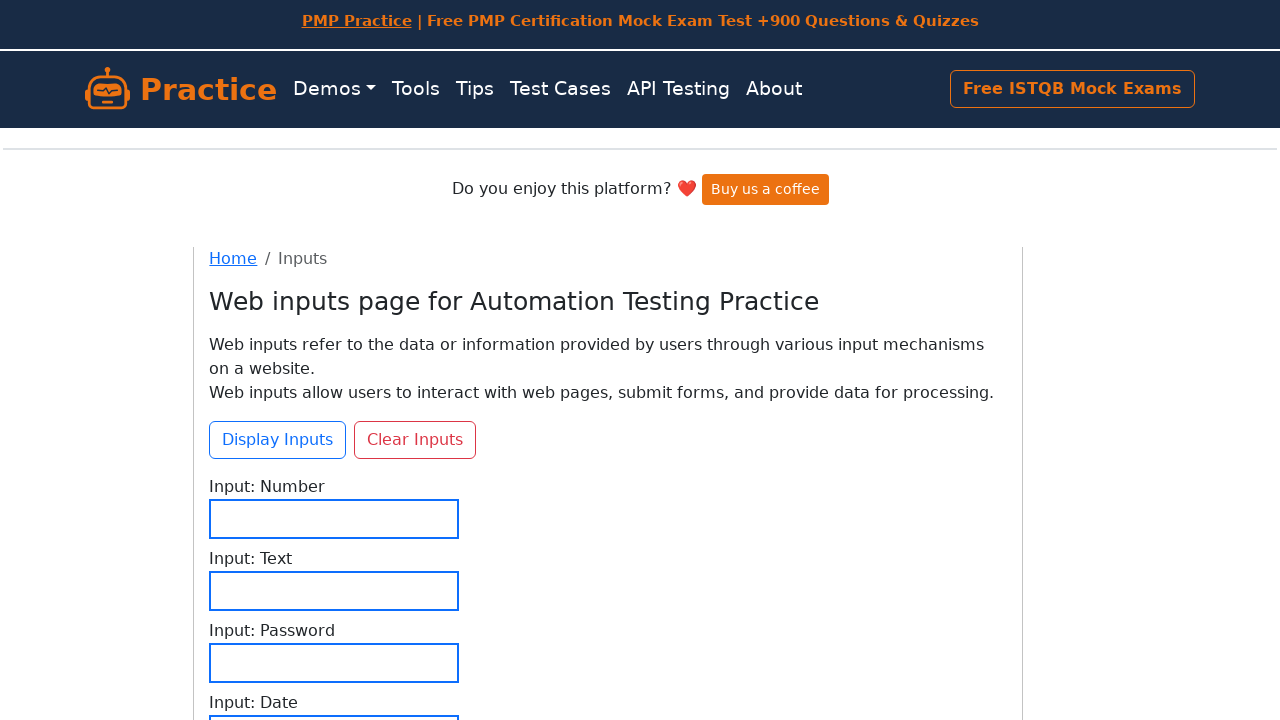

Waited for display inputs button to load
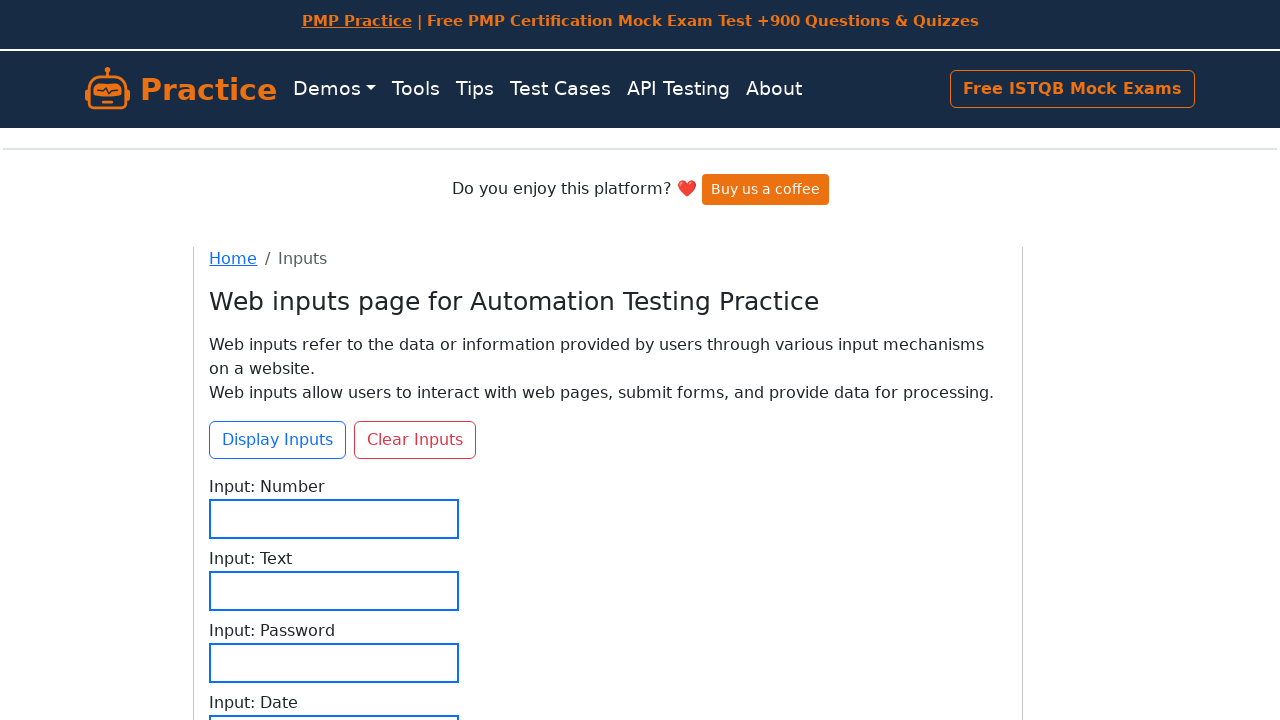

Clicked clear button to reset form at (415, 440) on button.btn.btn-outline-danger.ms-2
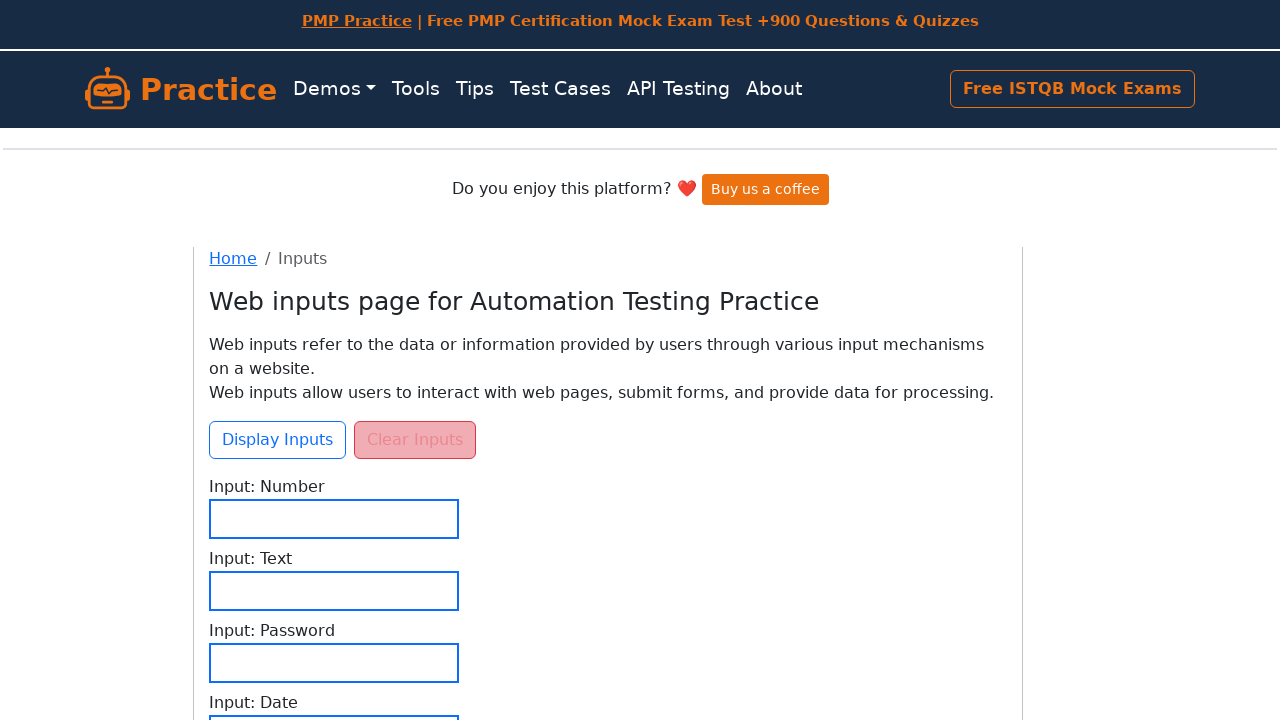

Waited 500ms for form to reset
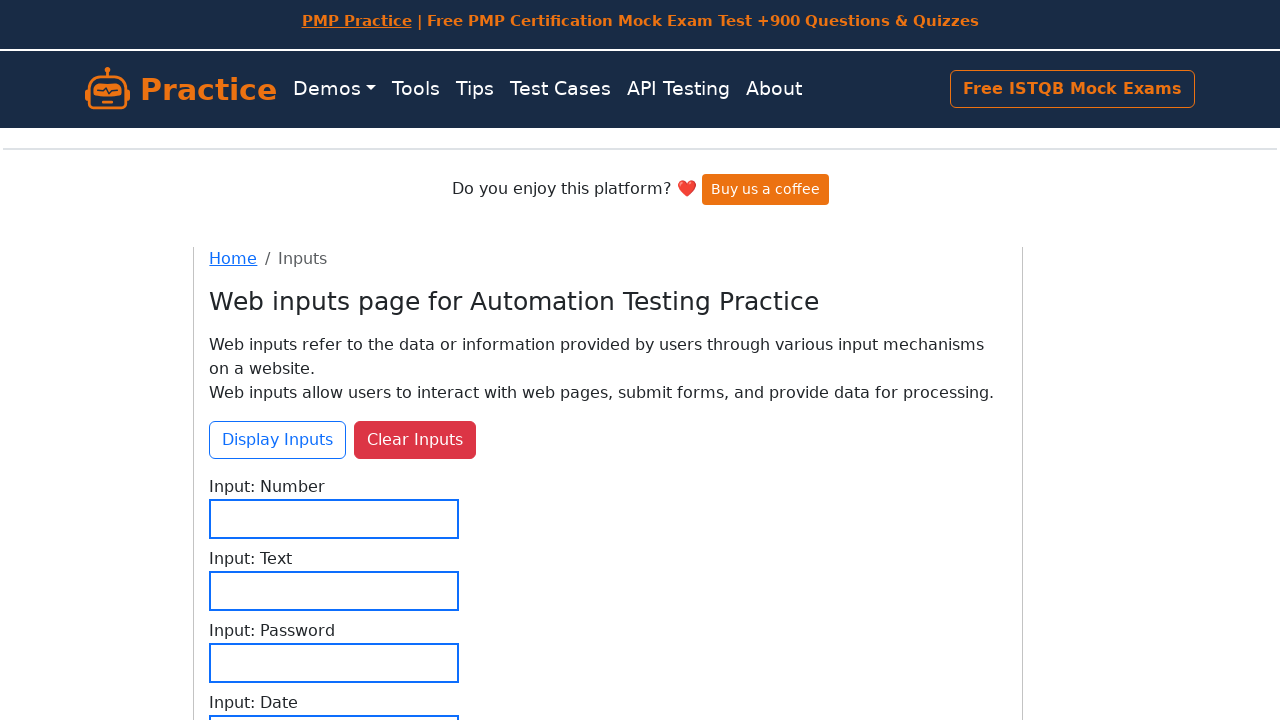

Filled password field with short password 'short' on #input-password
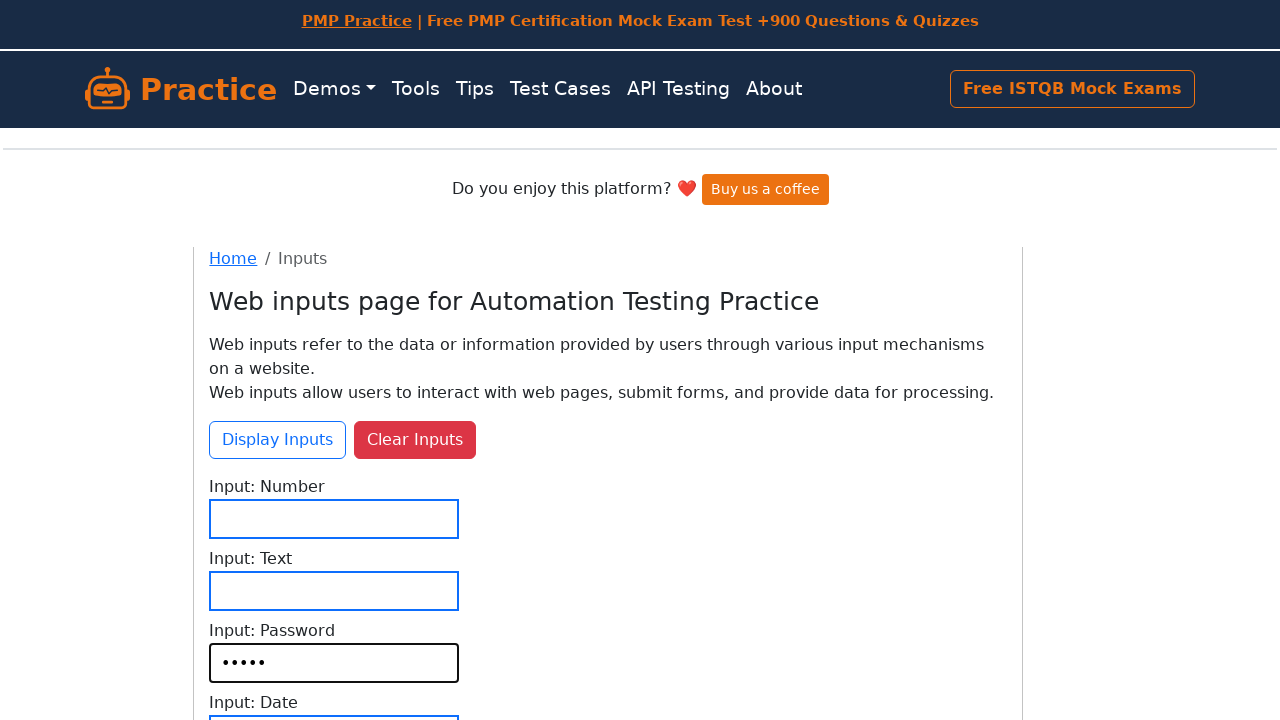

Scrolled display button into view
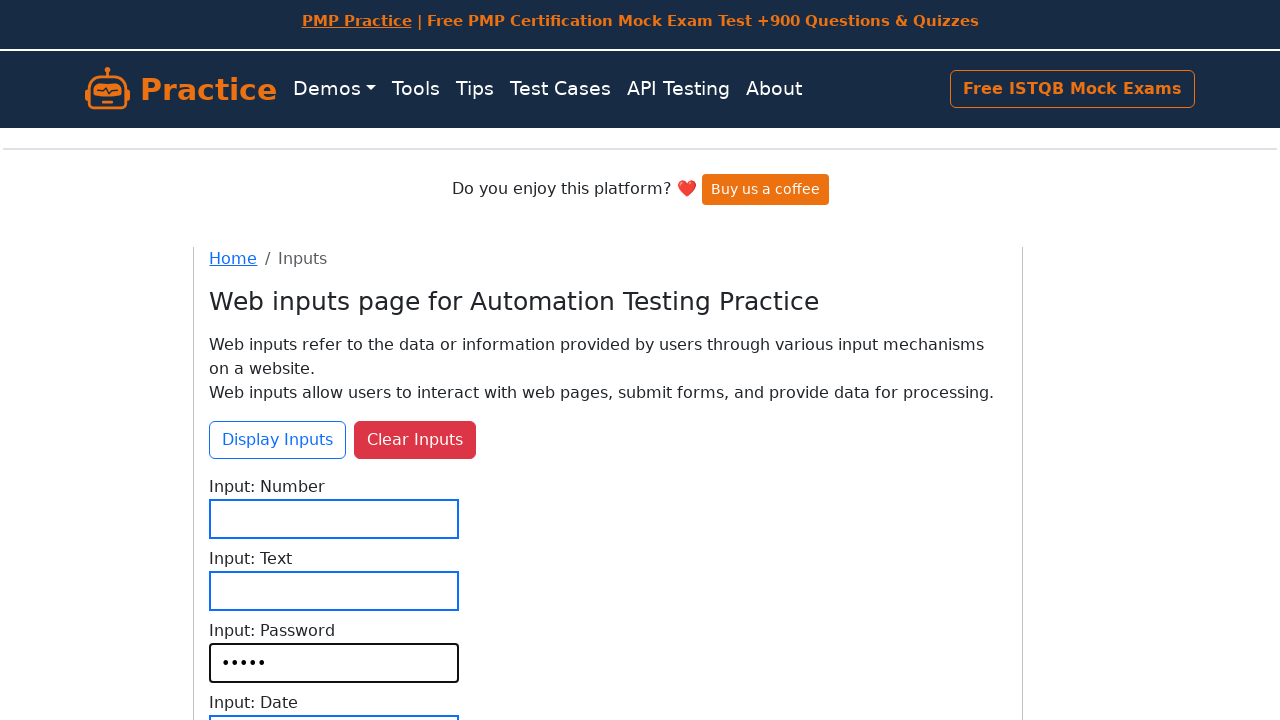

Clicked display inputs button to test short password at (278, 440) on #btn-display-inputs
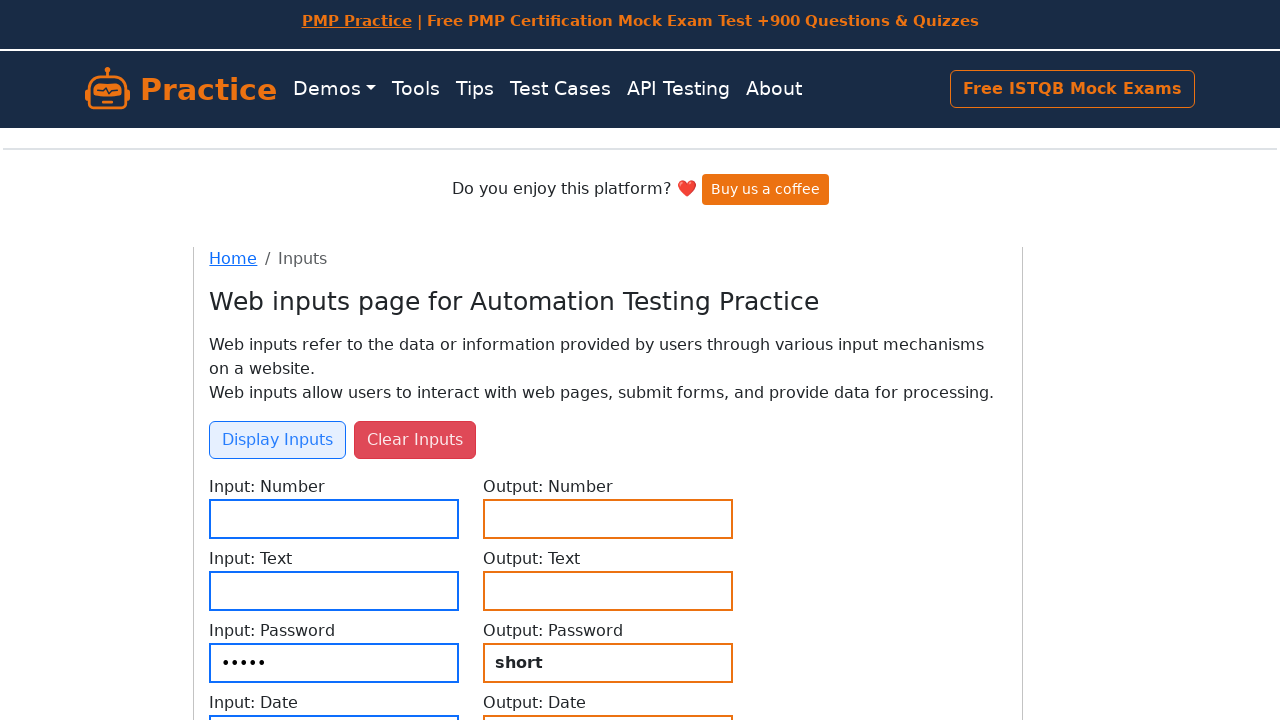

Output field appeared after short password test
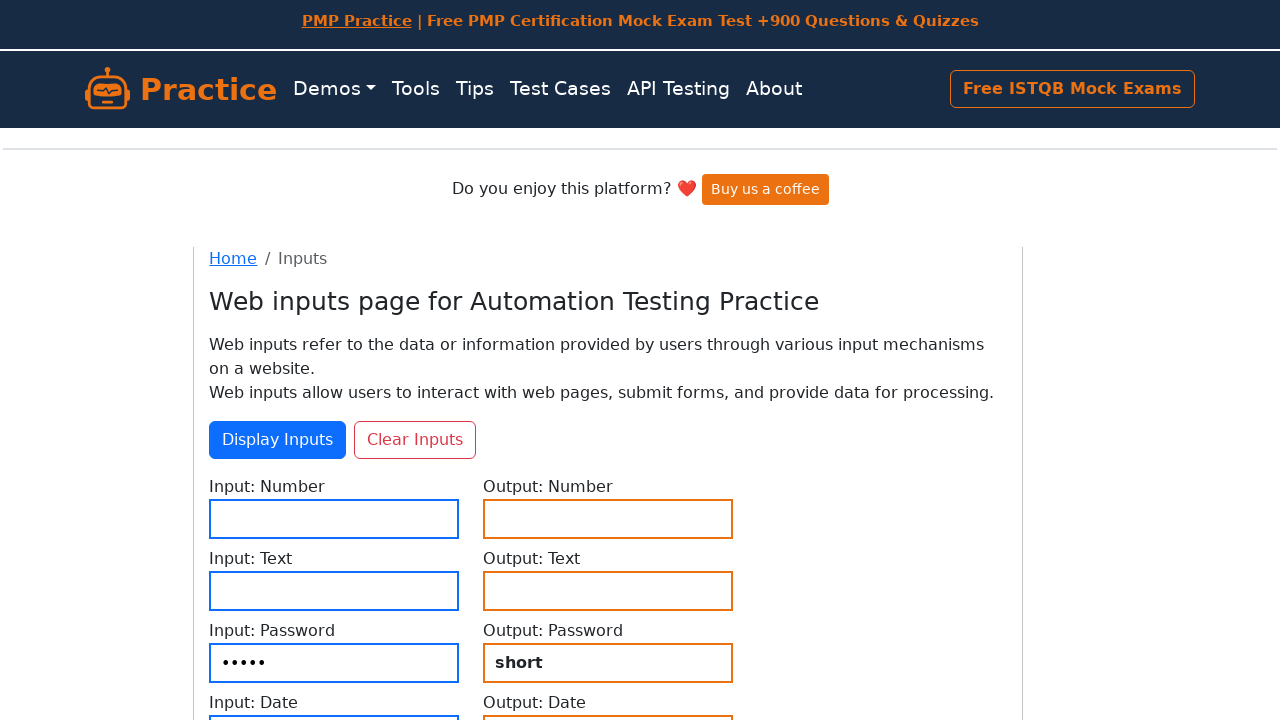

Cleared password input field on #input-password
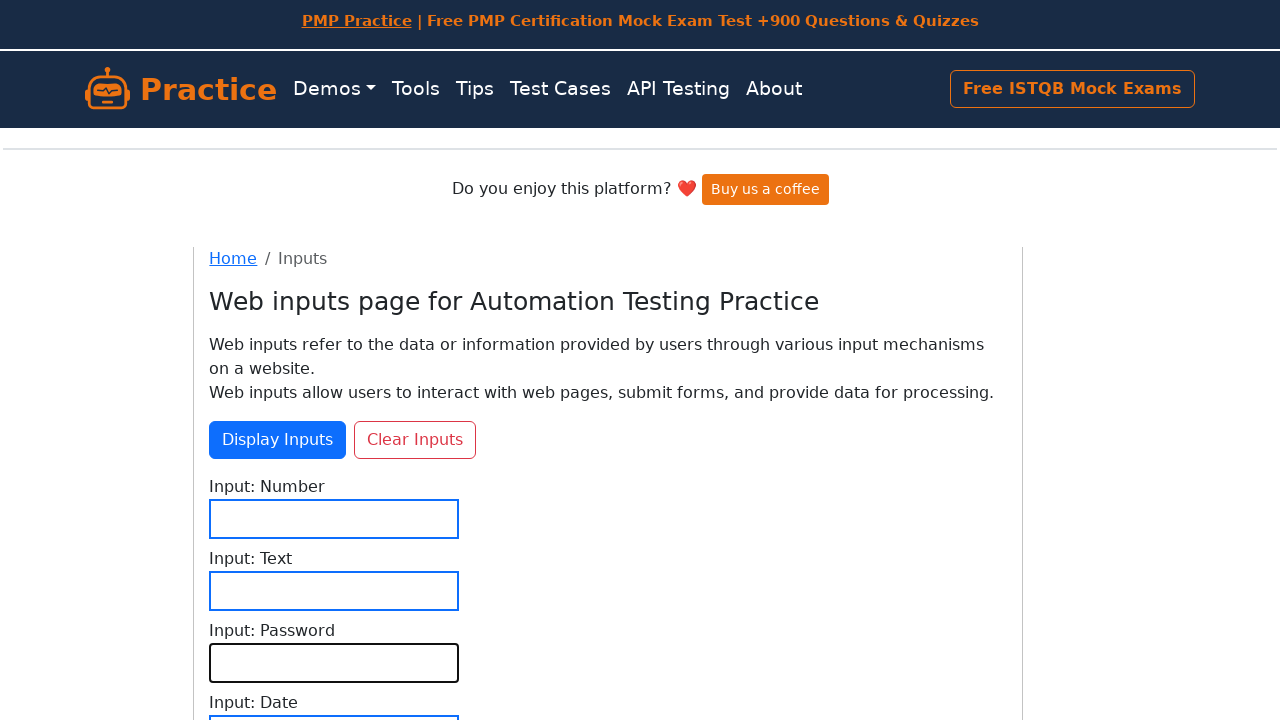

Filled password field with longer password 'longerpassword' (no special characters) on #input-password
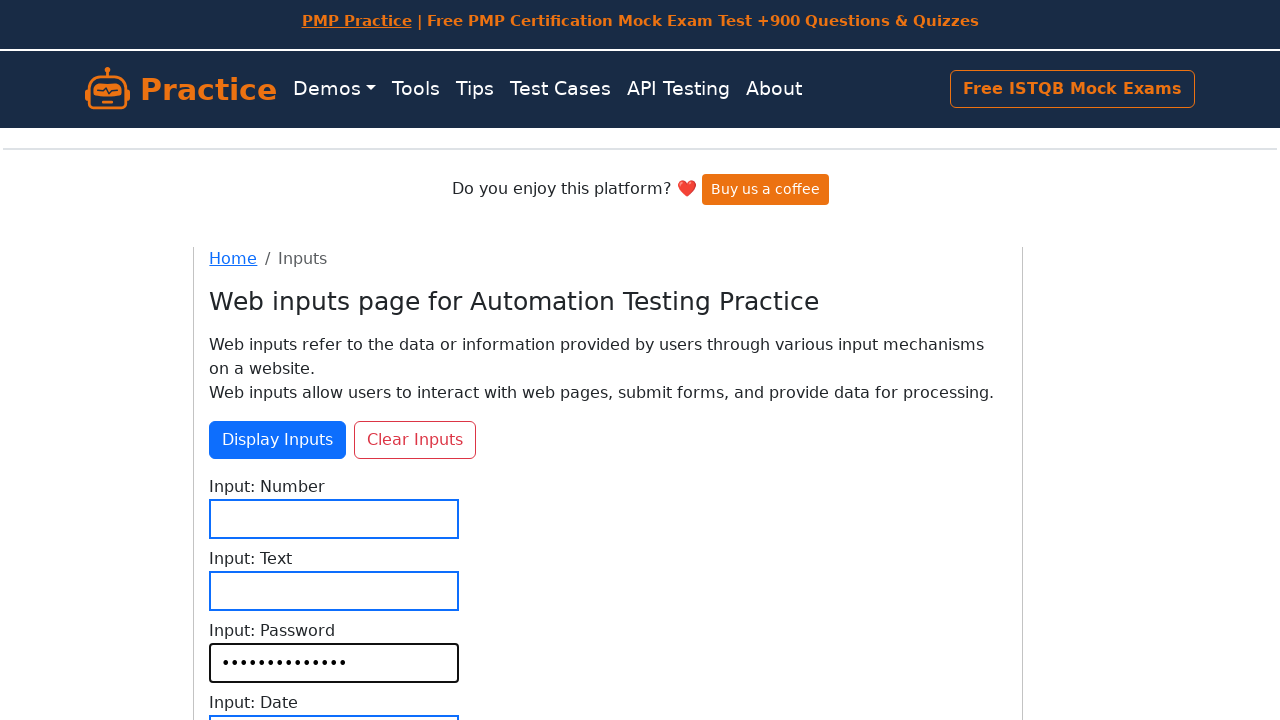

Clicked display inputs button to test longer password without special characters at (278, 440) on #btn-display-inputs
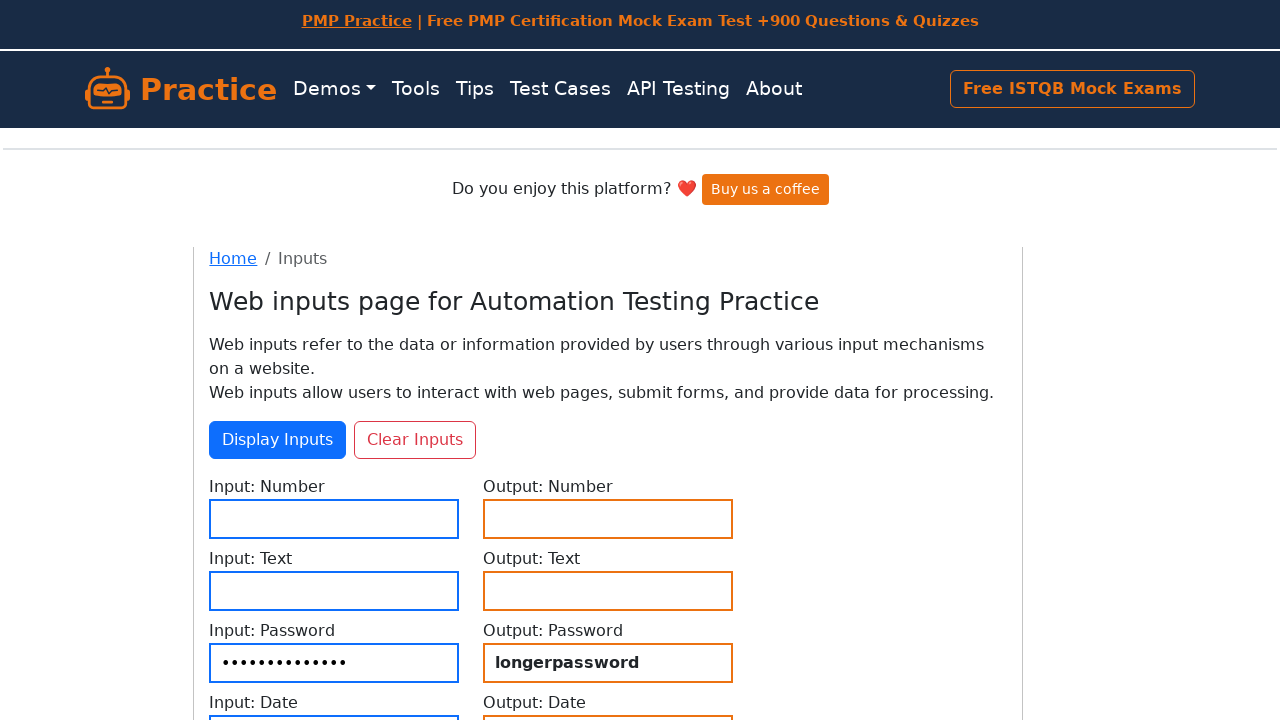

Output field appeared after longer password test
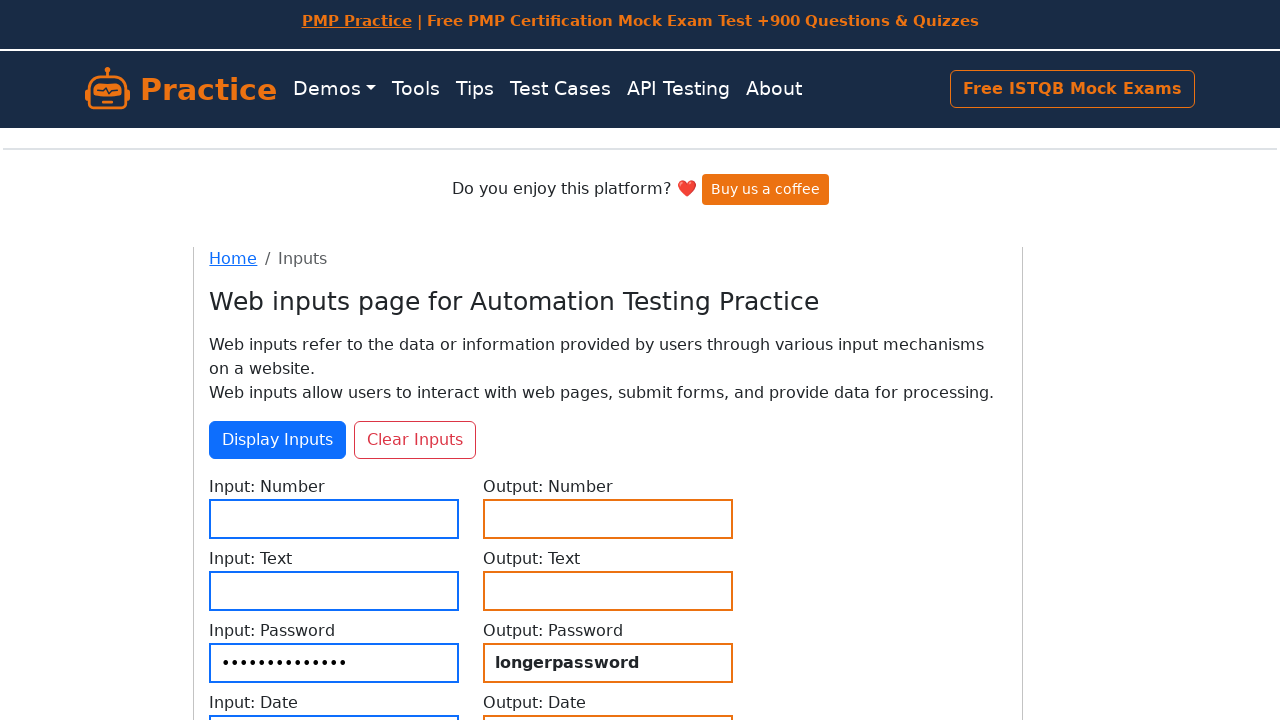

Cleared password input field on #input-password
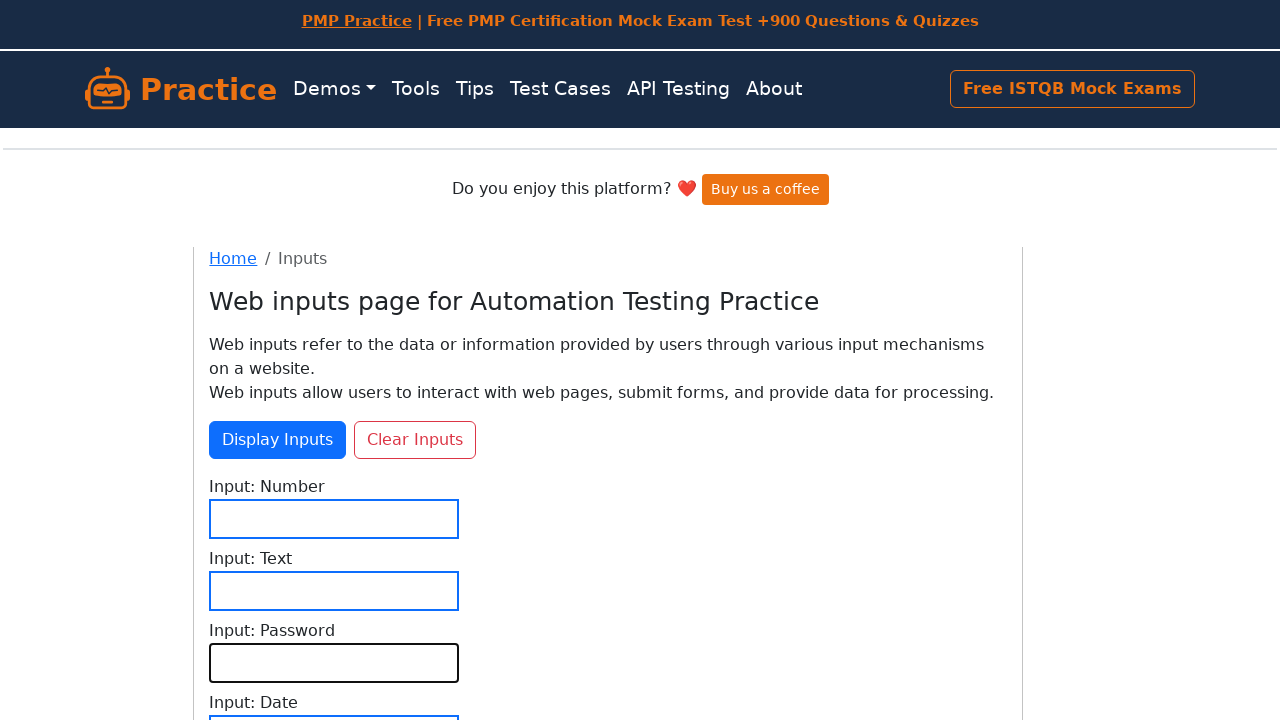

Filled password field with strong password 'Password123!' on #input-password
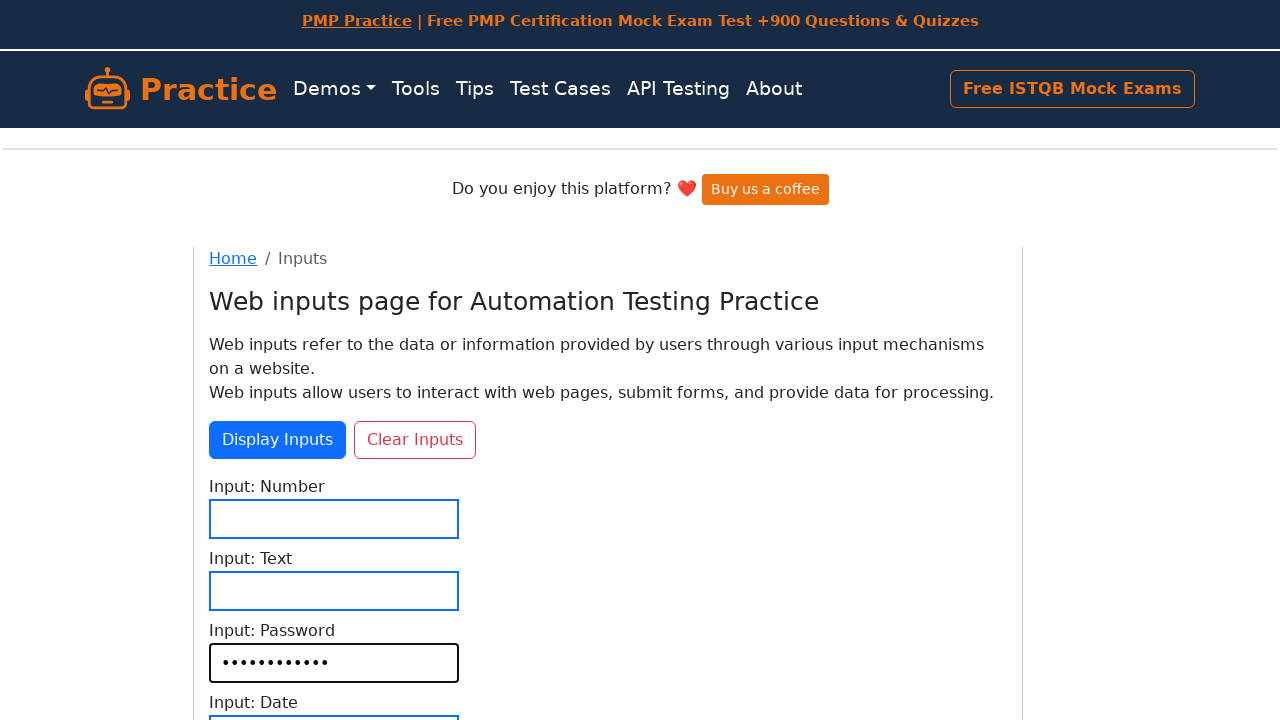

Clicked display inputs button to test strong password at (278, 440) on #btn-display-inputs
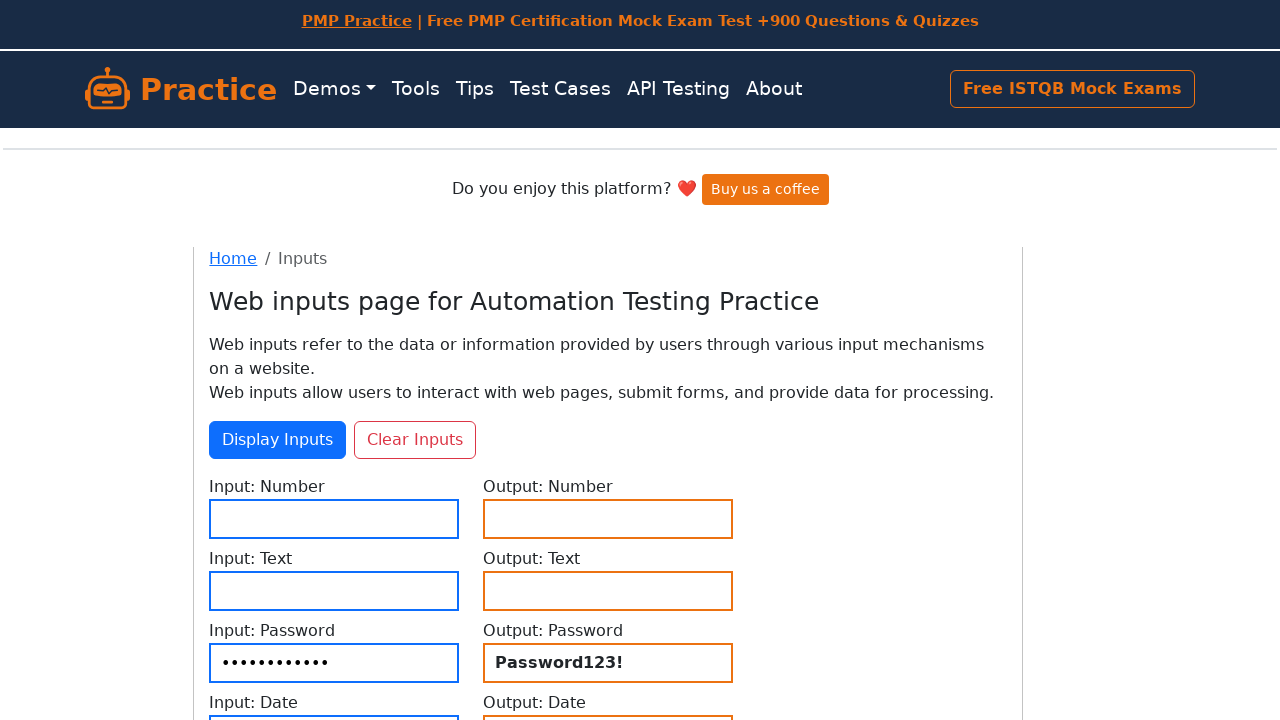

Output field appeared after strong password test
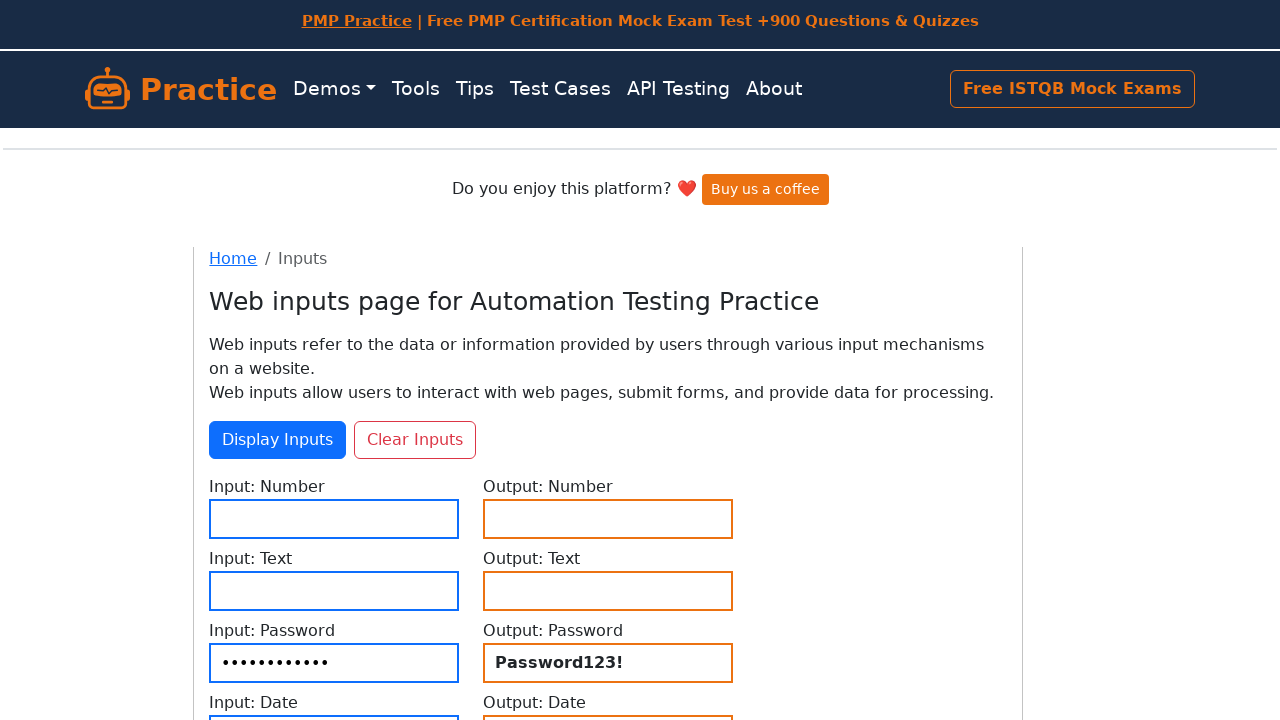

Cleared password input field on #input-password
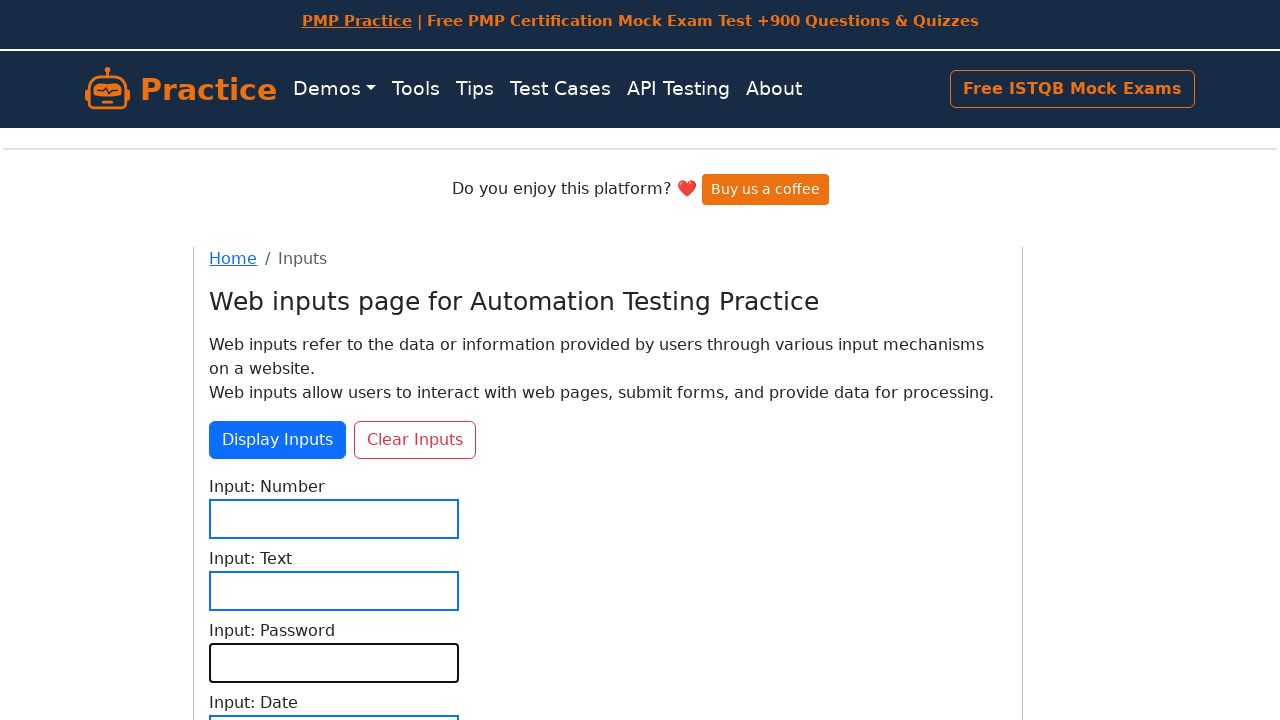

Filled password field with special characters only '!@#$%^&*()' on #input-password
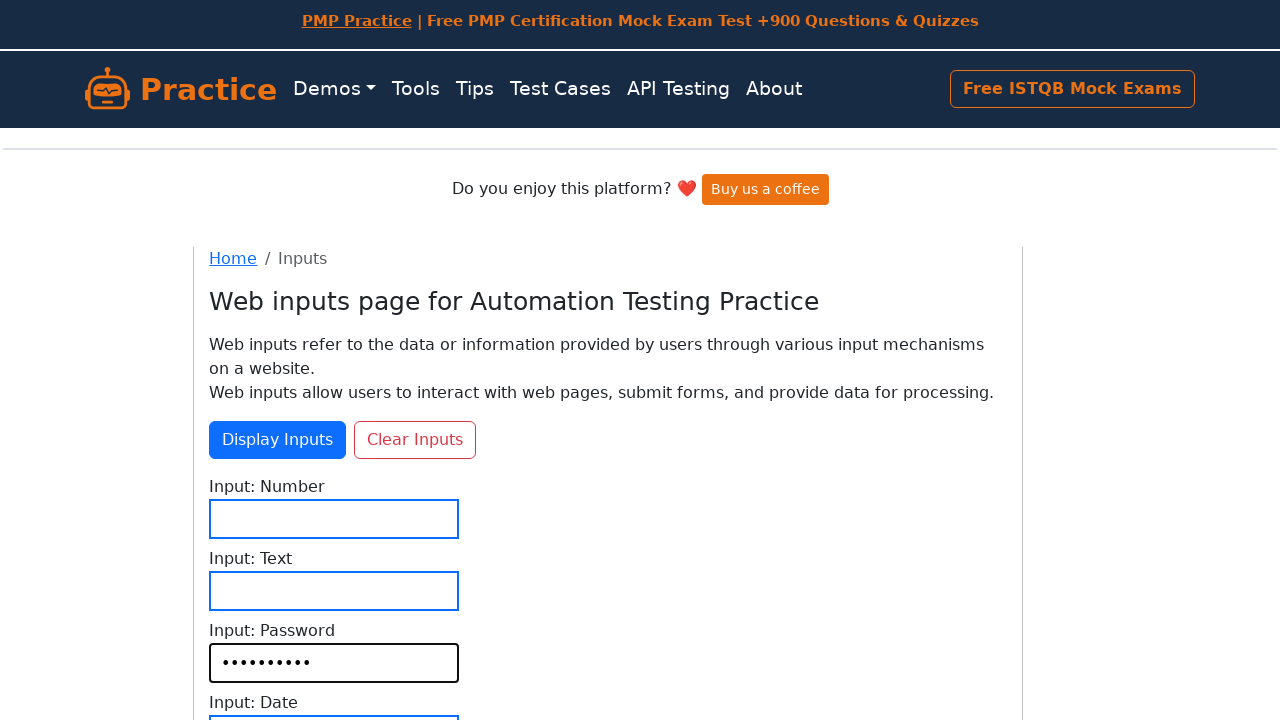

Clicked display inputs button to test special characters only password at (278, 440) on #btn-display-inputs
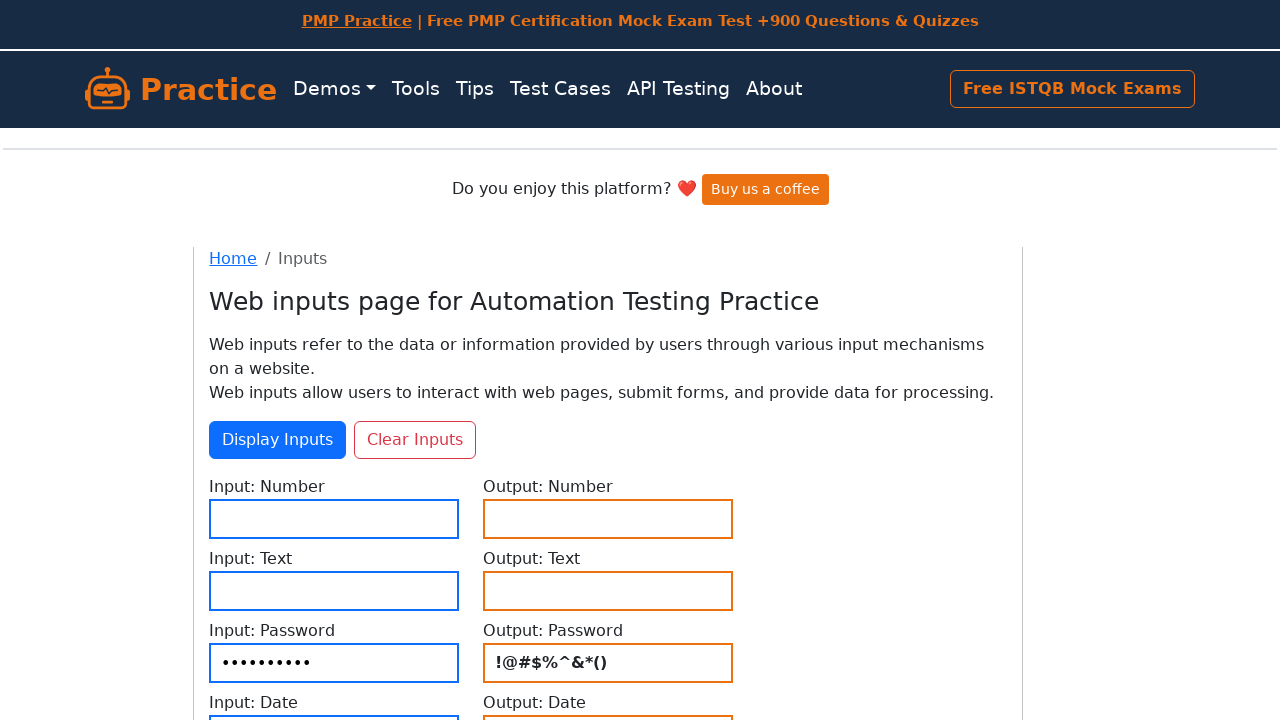

Output field appeared after special characters only password test
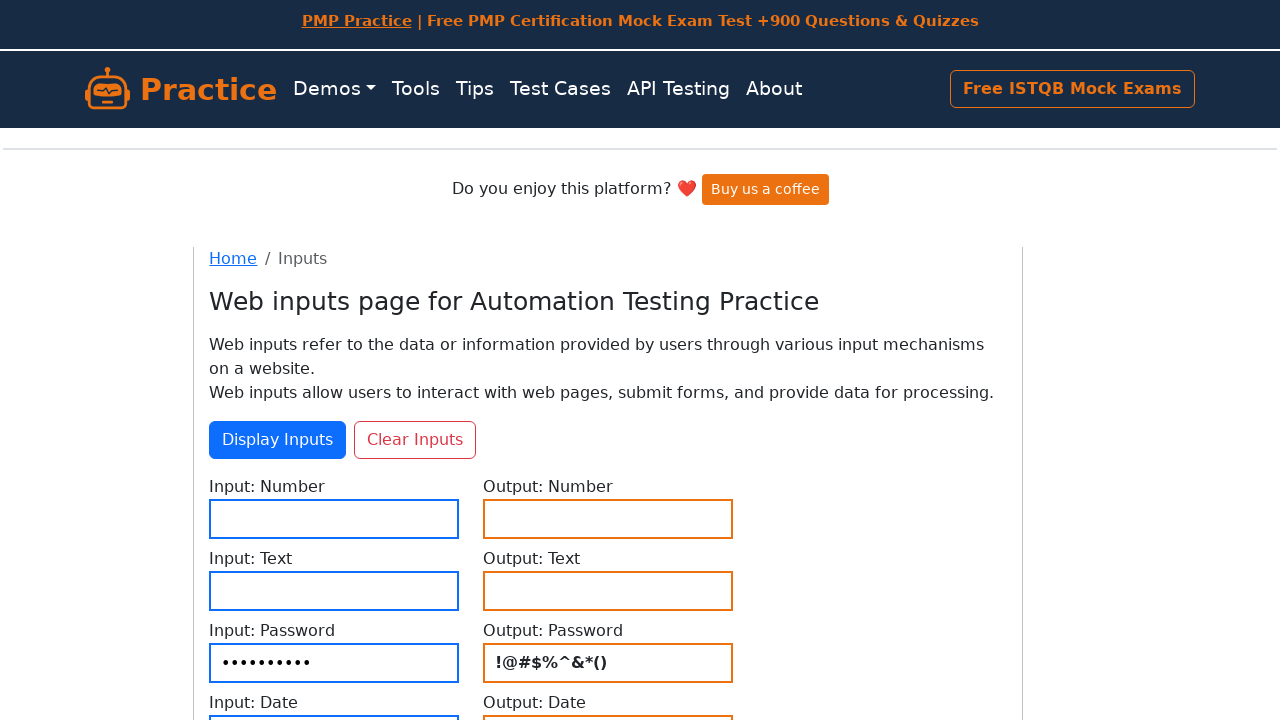

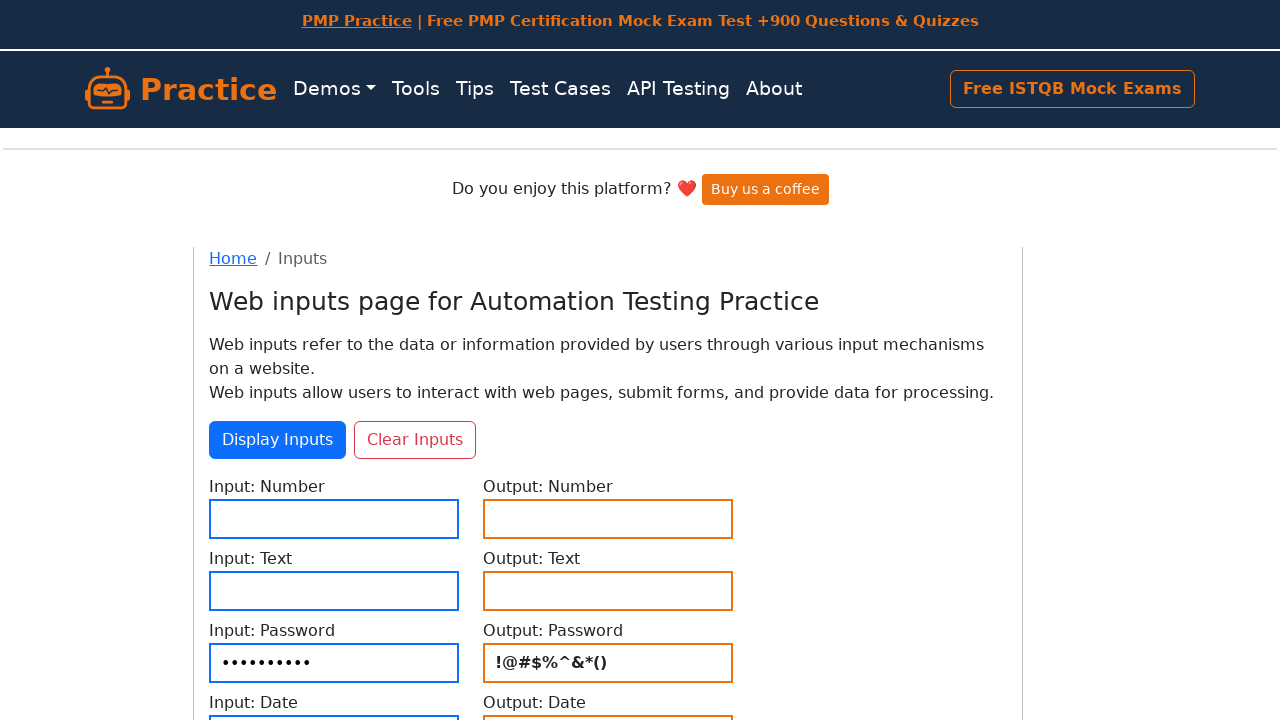